Selects Option 2 from the dropdown and validates it is selected

Starting URL: https://the-internet.herokuapp.com/dropdown

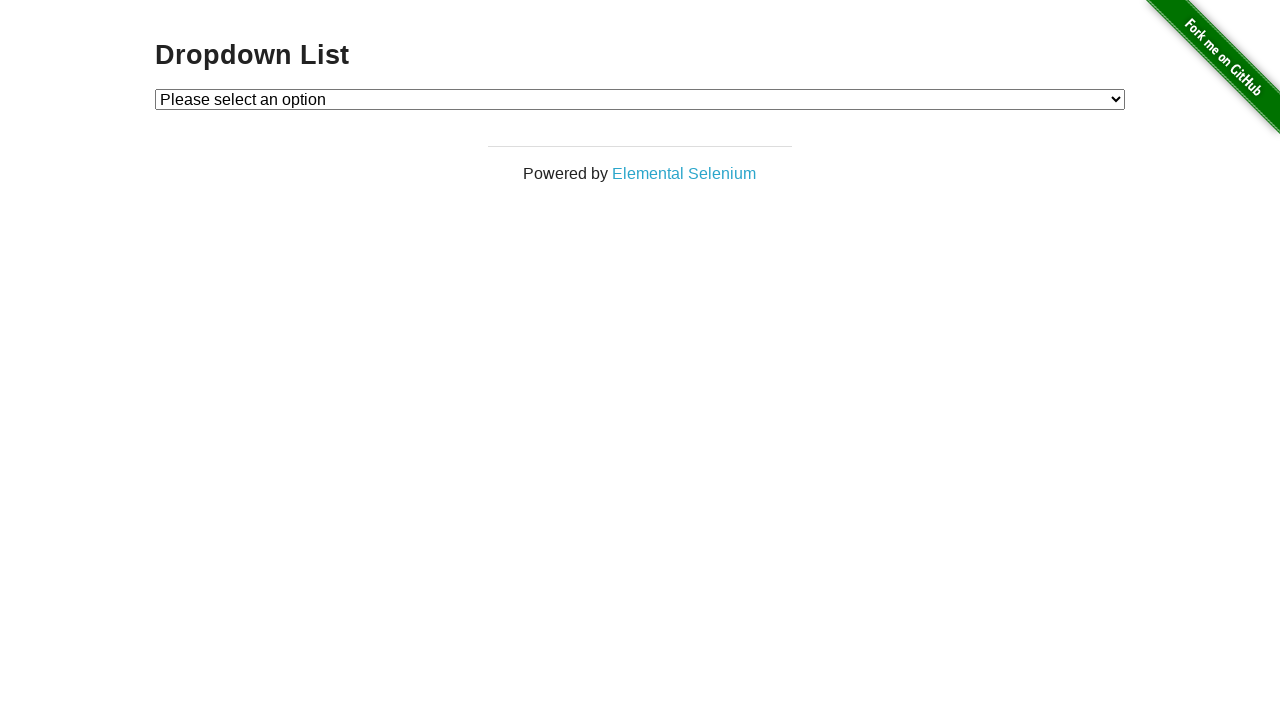

Selected Option 2 from dropdown by index on select#dropdown
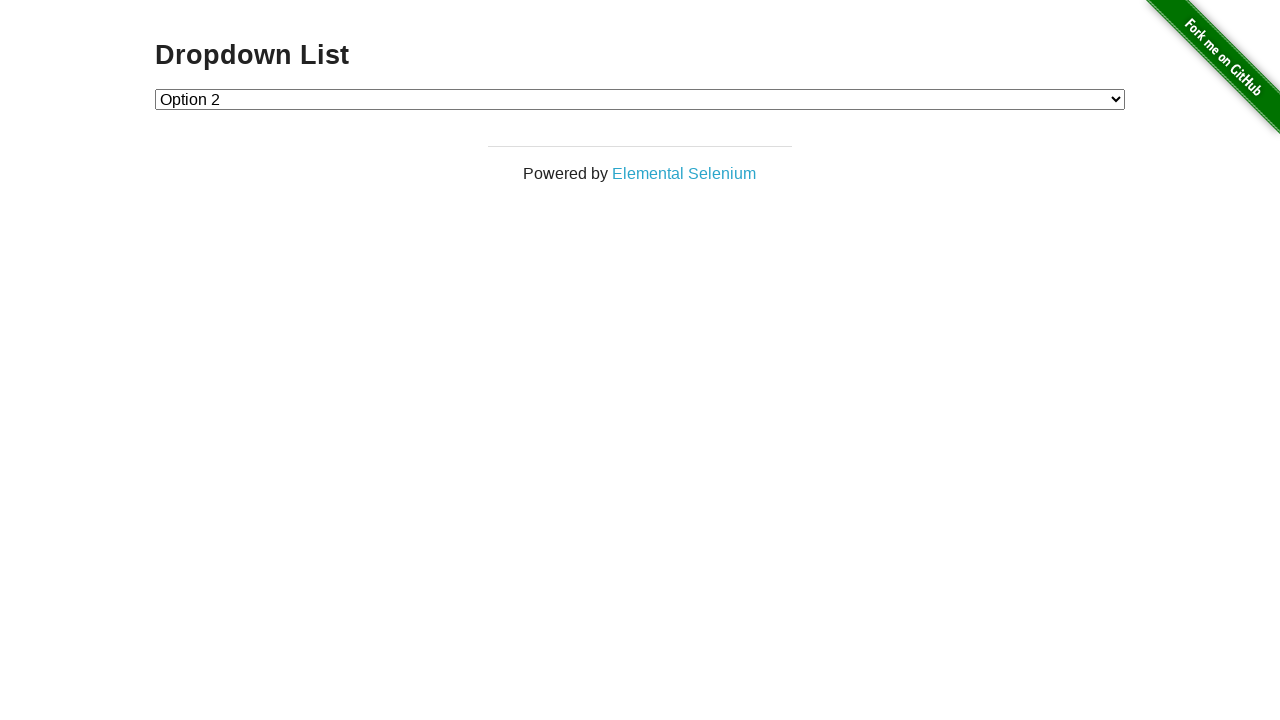

Retrieved the selected option text content
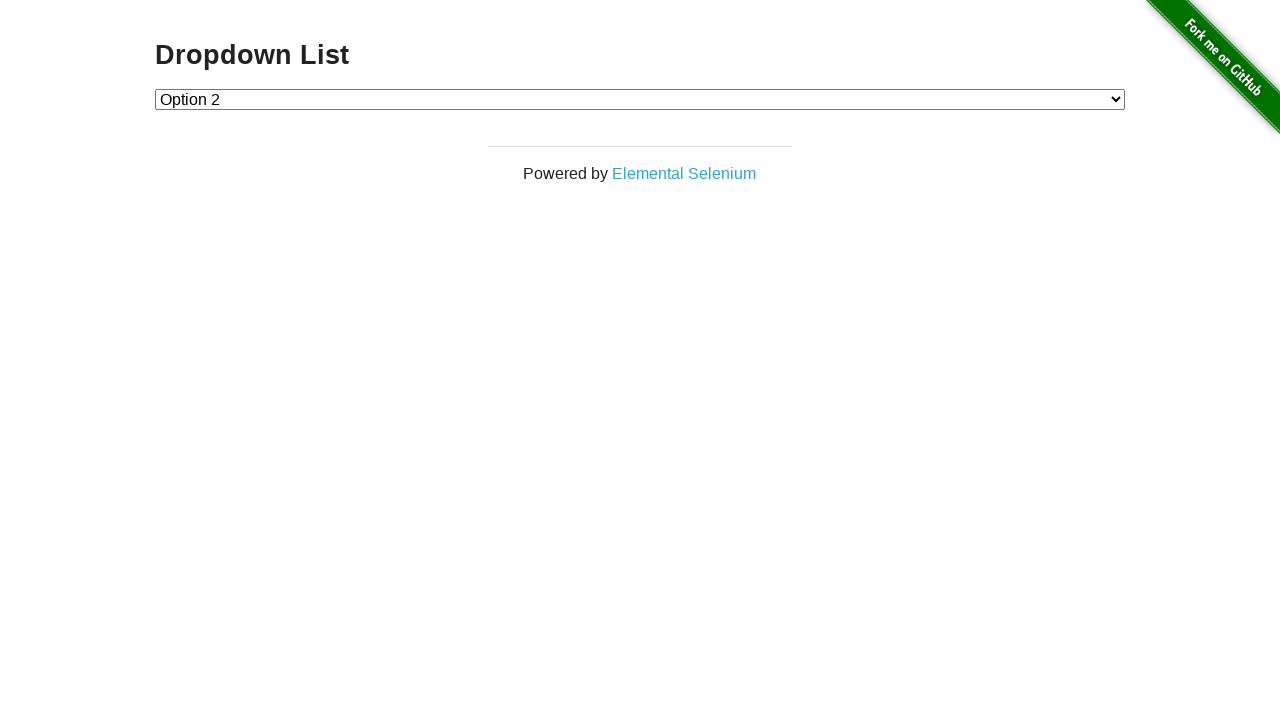

Asserted that Option 2 is selected - validation passed
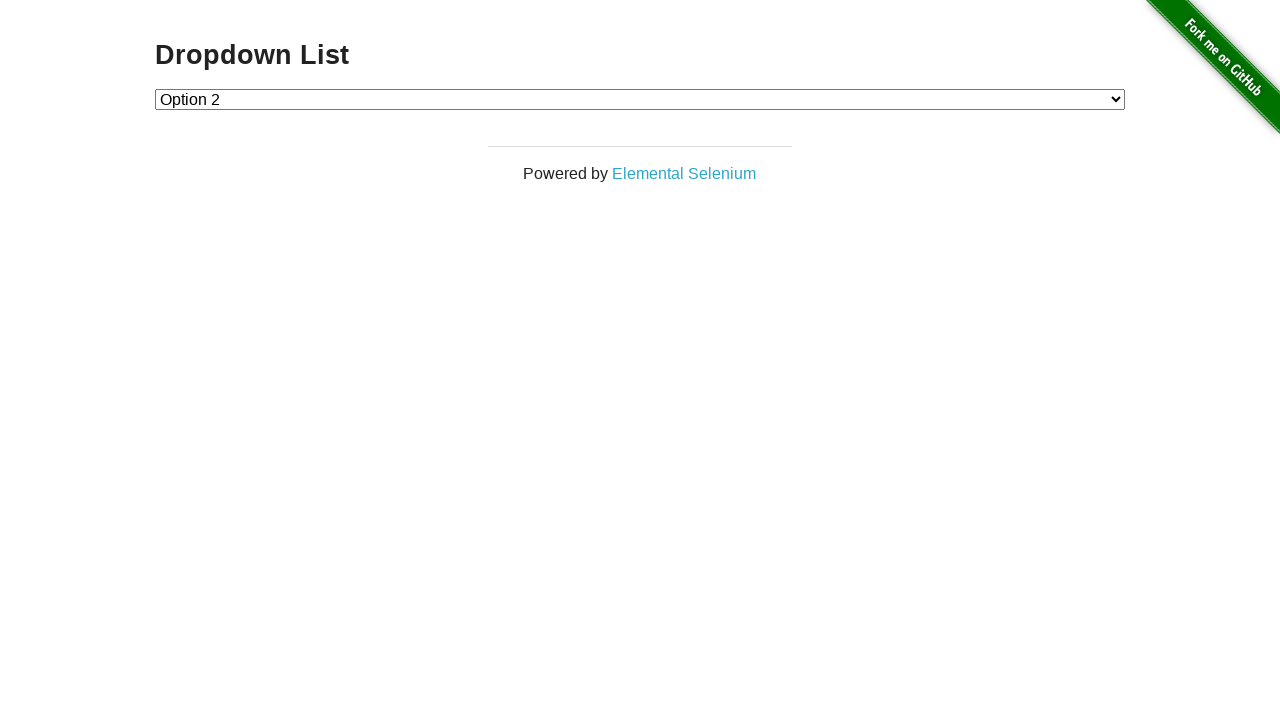

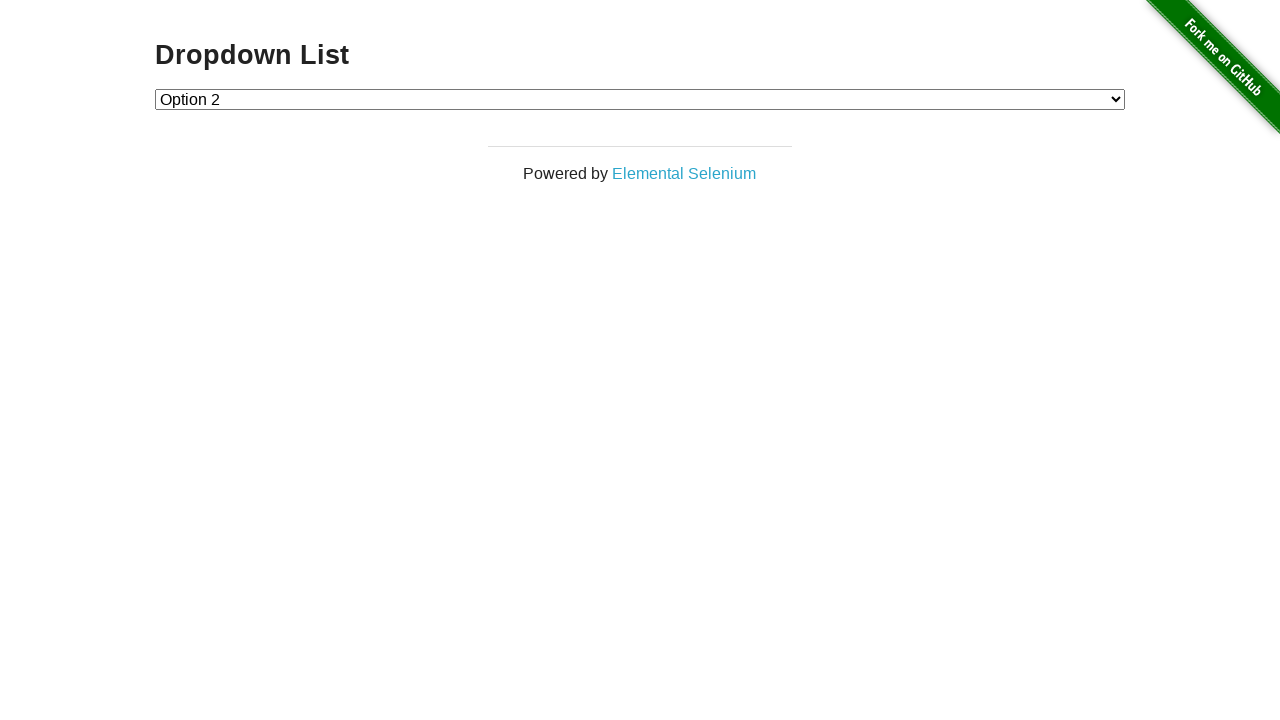